Tests product search and add-to-cart functionality on an e-commerce practice site by searching for products containing "ca", verifying 4 visible results, and adding specific products to cart

Starting URL: https://rahulshettyacademy.com/seleniumPractise/#/

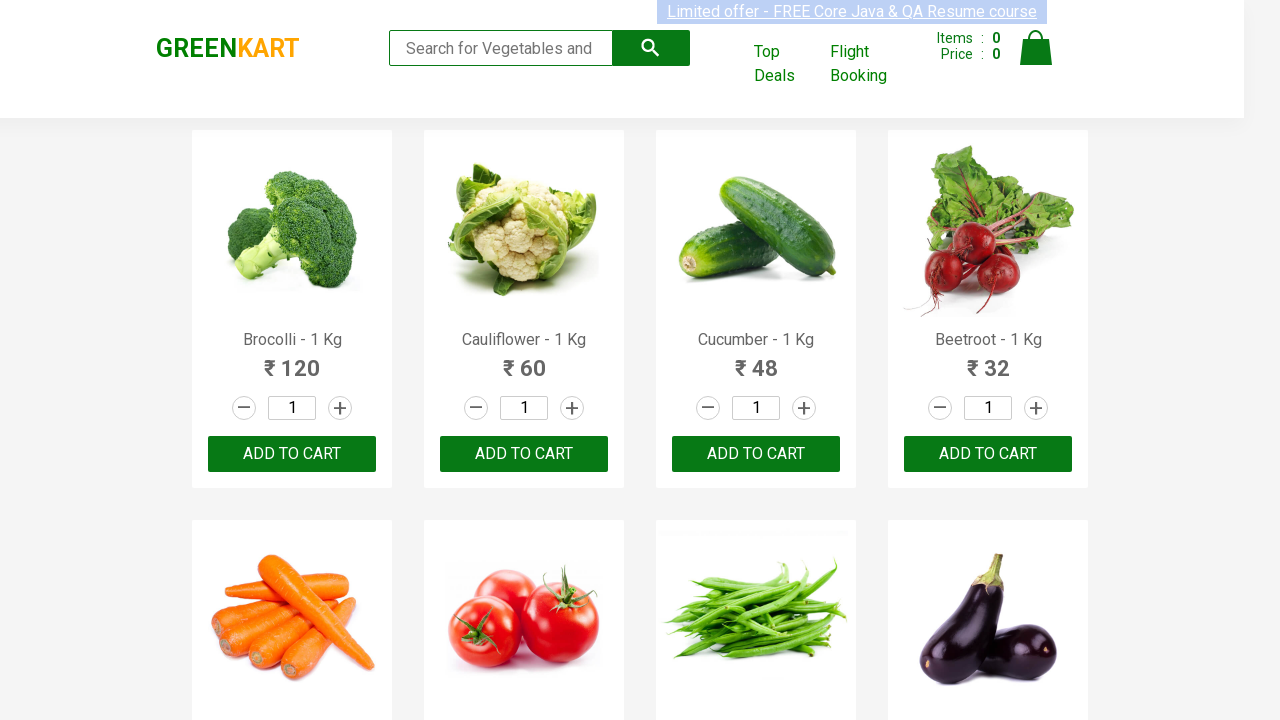

Filled search field with 'ca' on .search-keyword
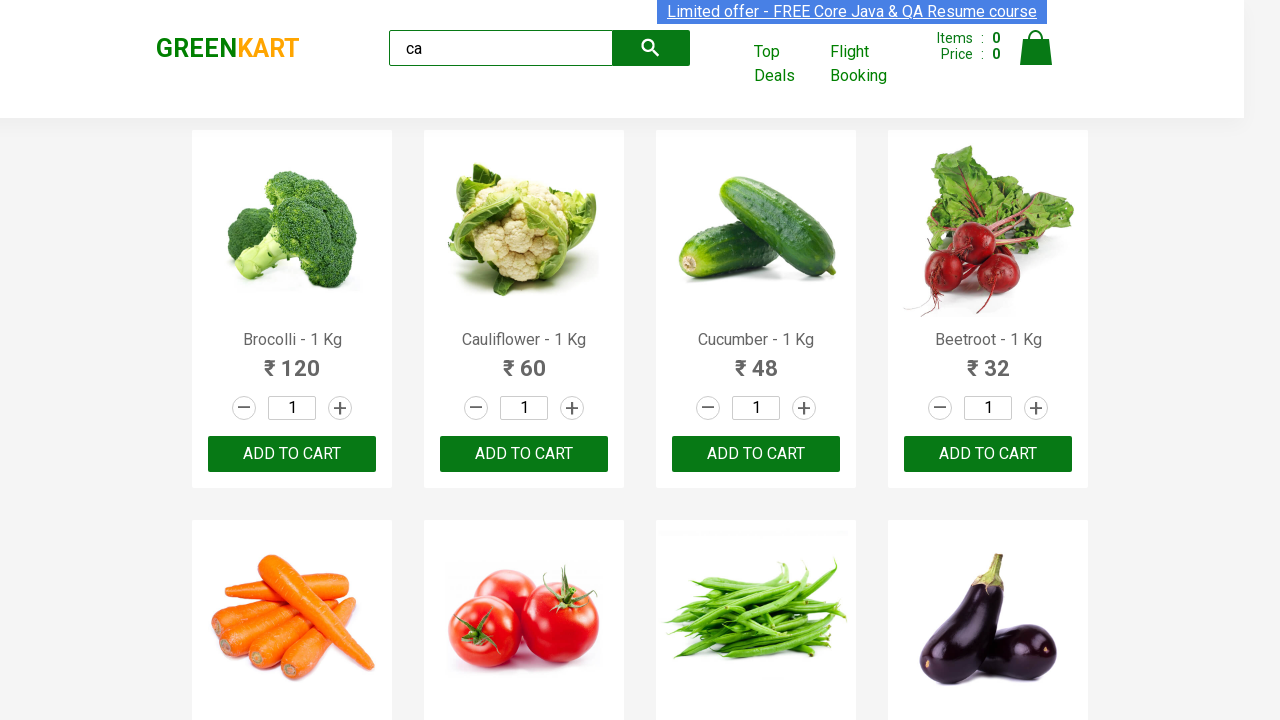

Waited for search results to load
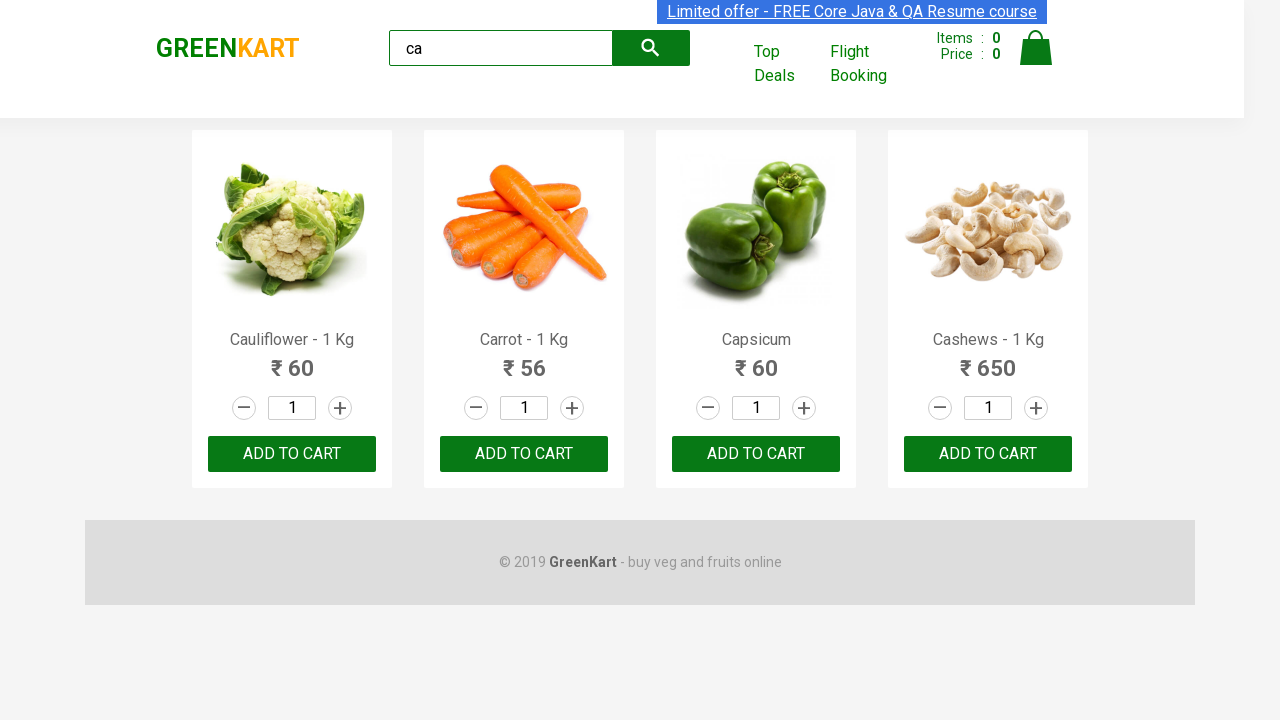

Located all visible products
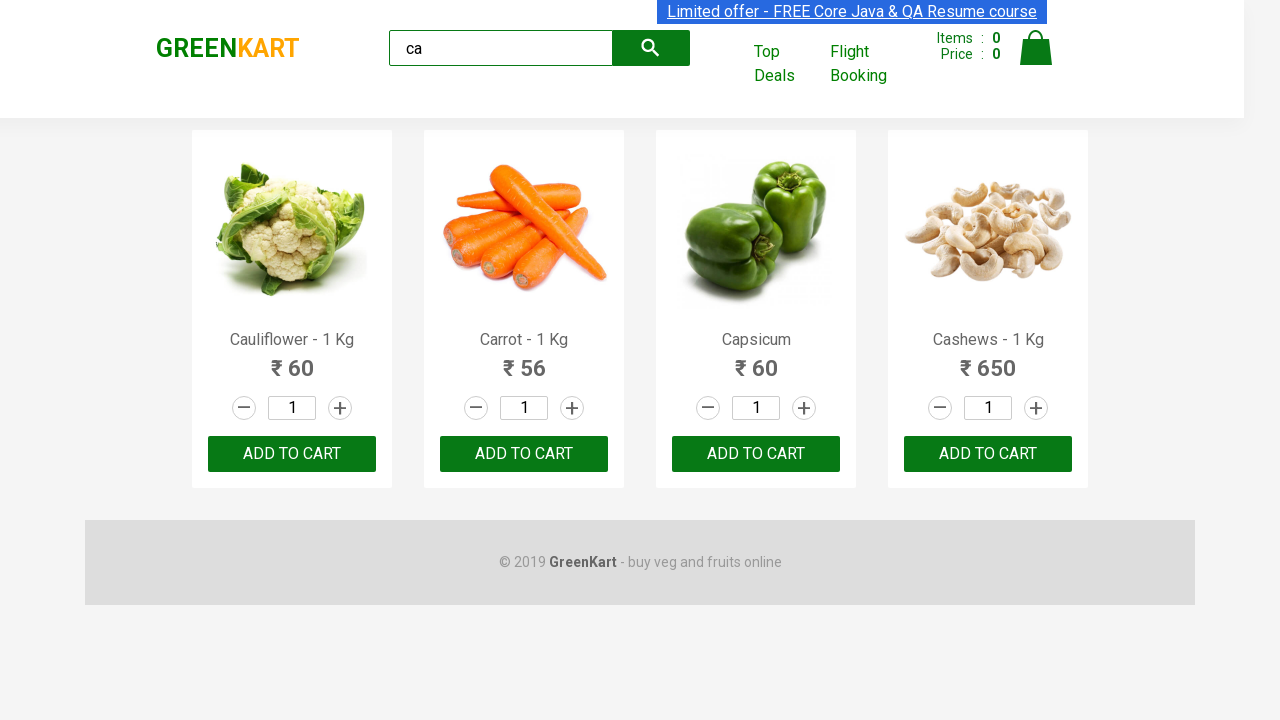

Verified 4 visible products are displayed
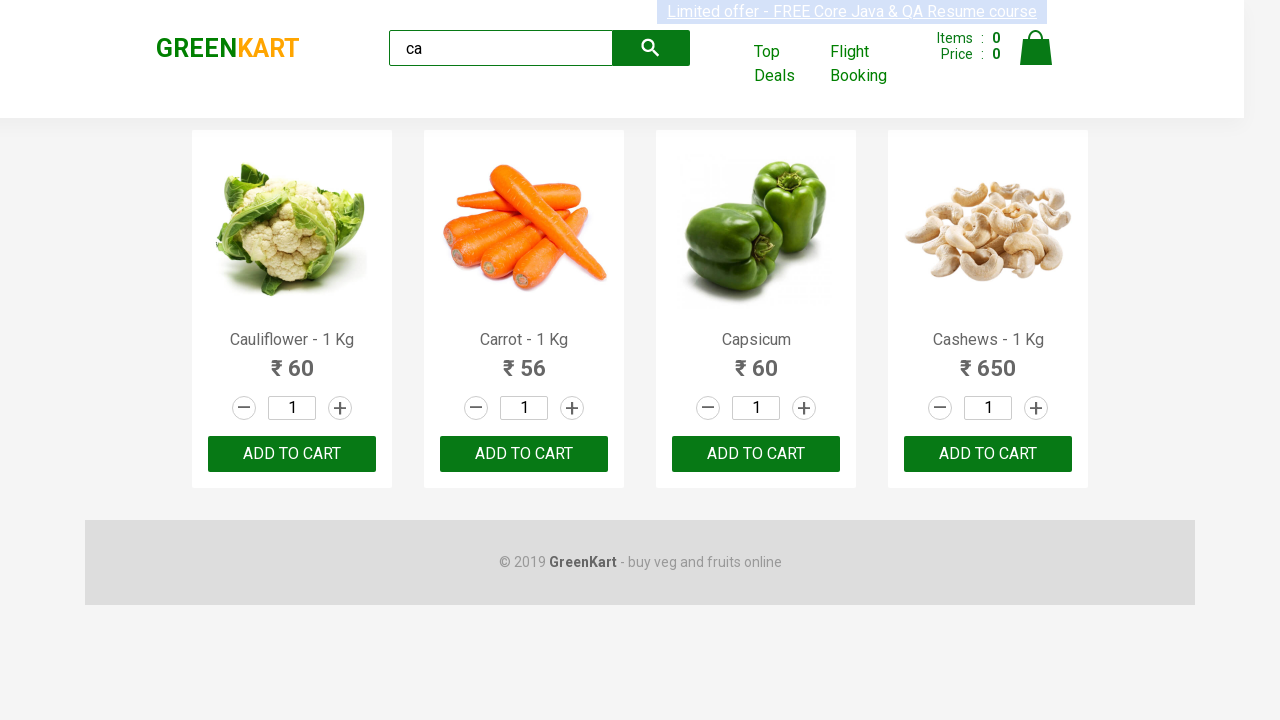

Clicked add to cart button on second product at (524, 454) on :nth-child(2) > .product-action > button
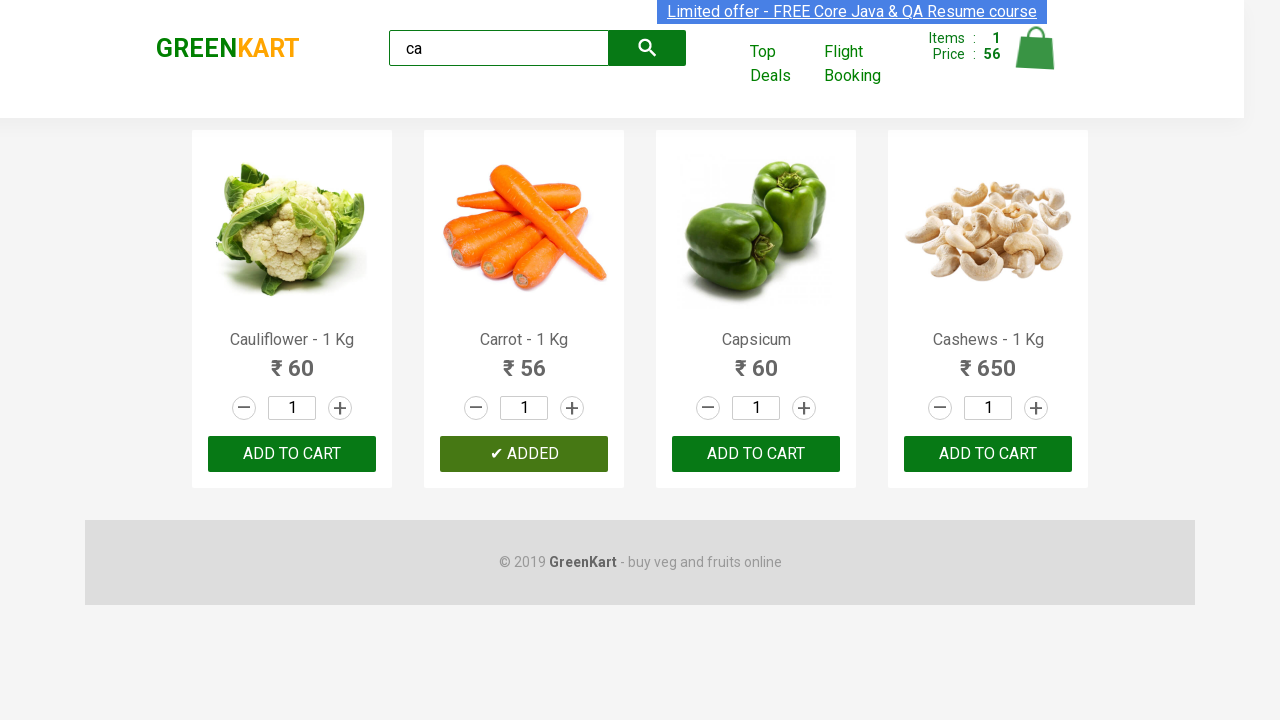

Located all products in the product list
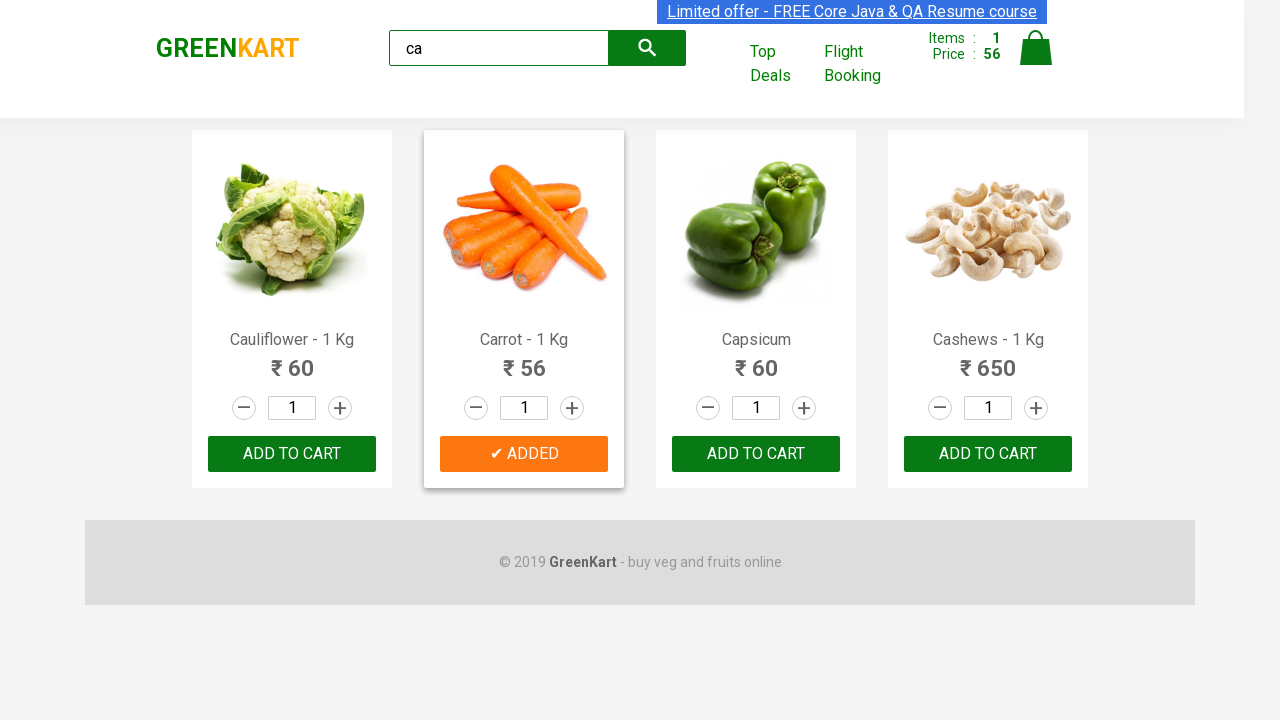

Retrieved product name: 'Cauliflower - 1 Kg'
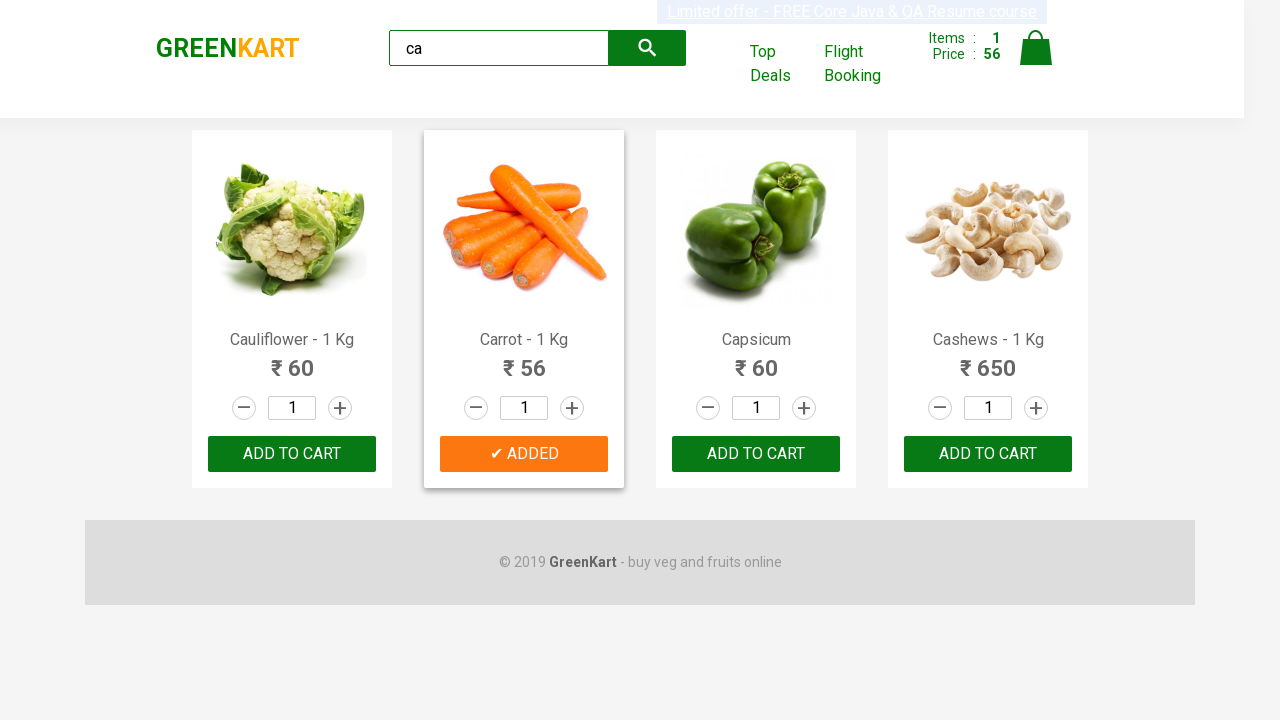

Retrieved product name: 'Carrot - 1 Kg'
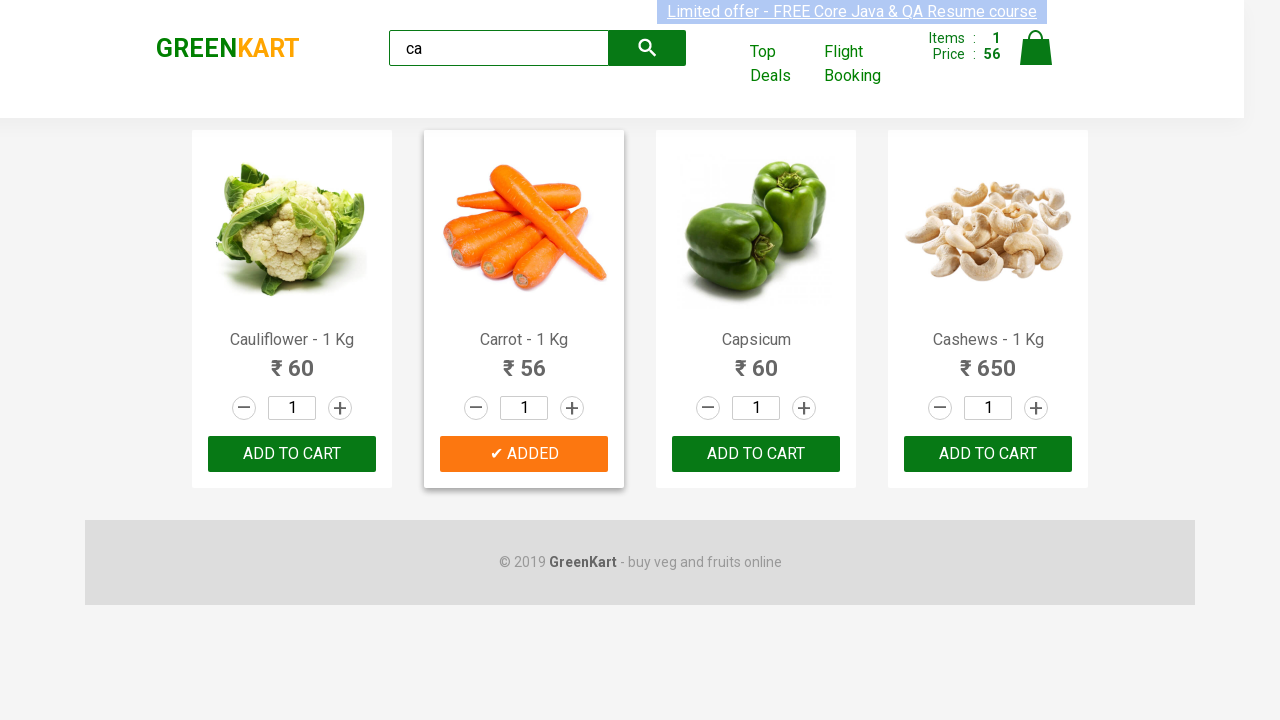

Retrieved product name: 'Capsicum'
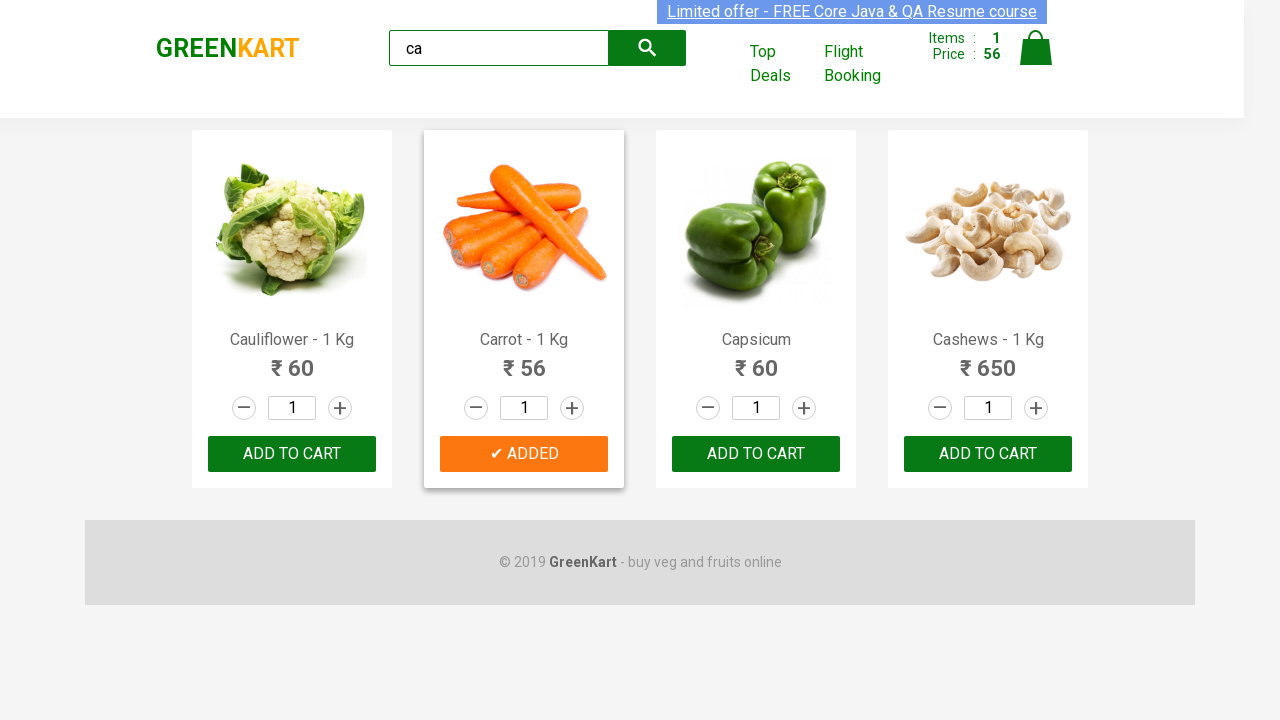

Retrieved product name: 'Cashews - 1 Kg'
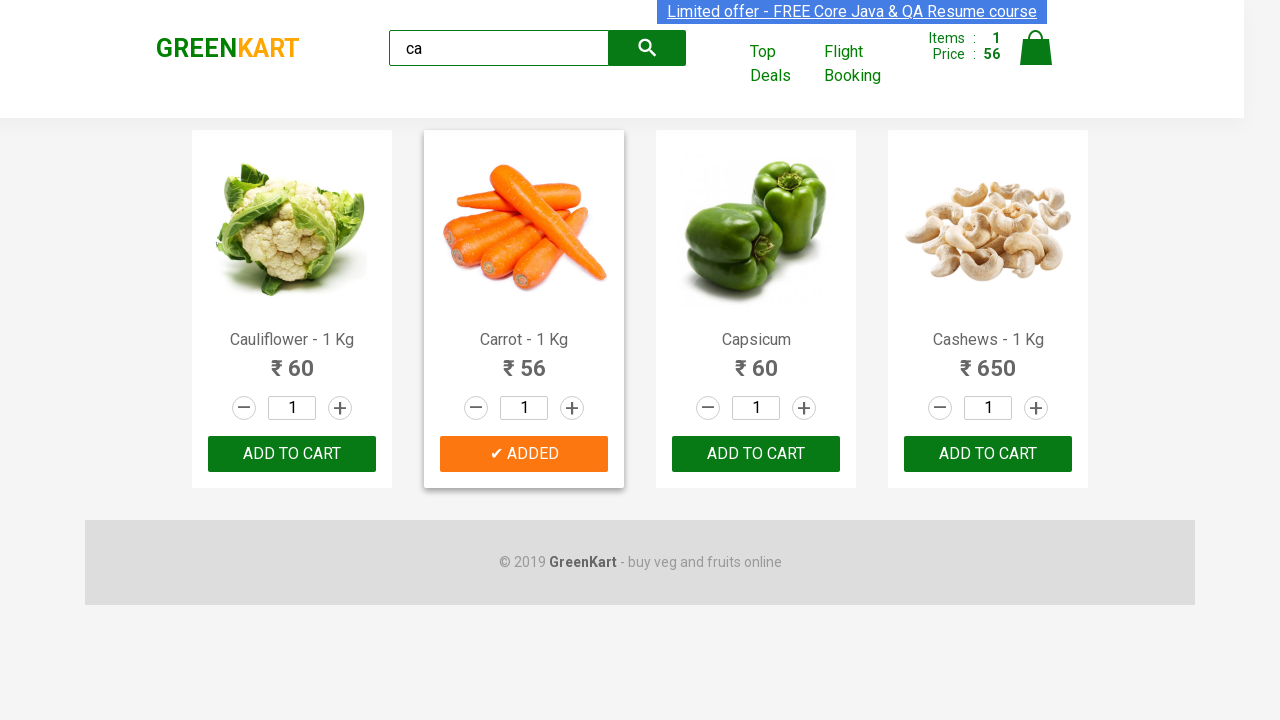

Found Cashews product and clicked add to cart button at (988, 454) on .products .product >> nth=3 >> button
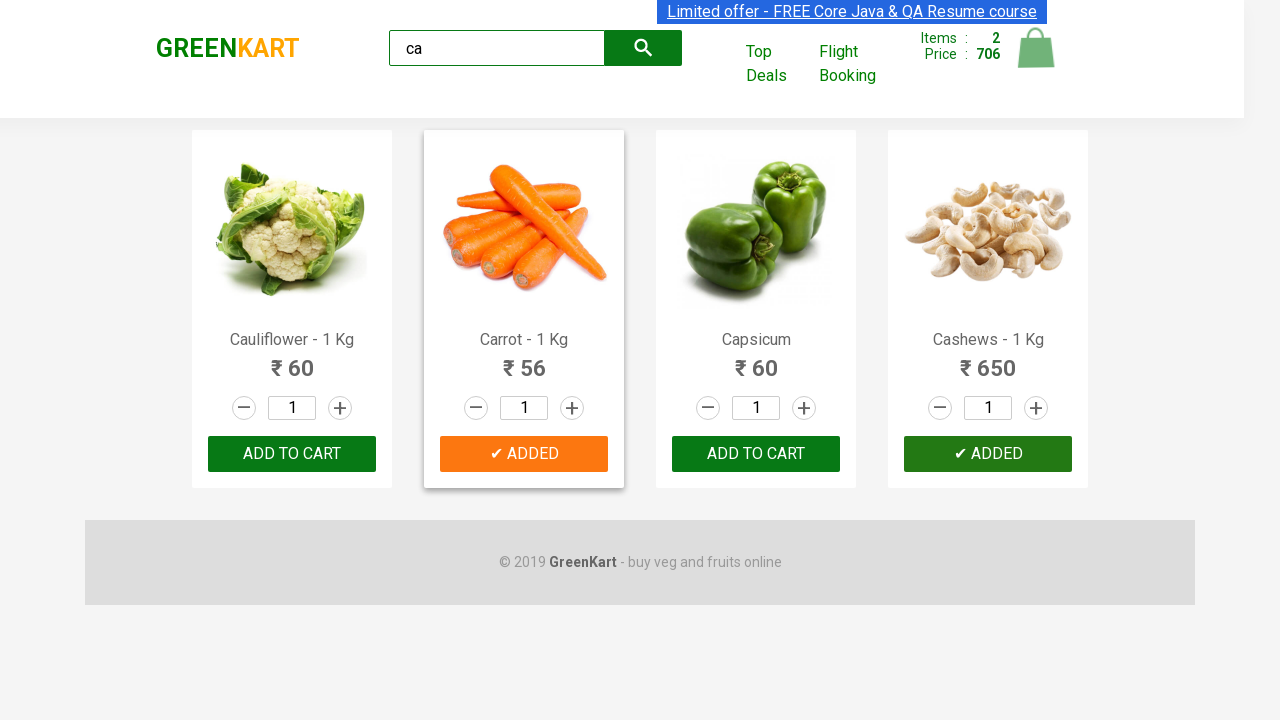

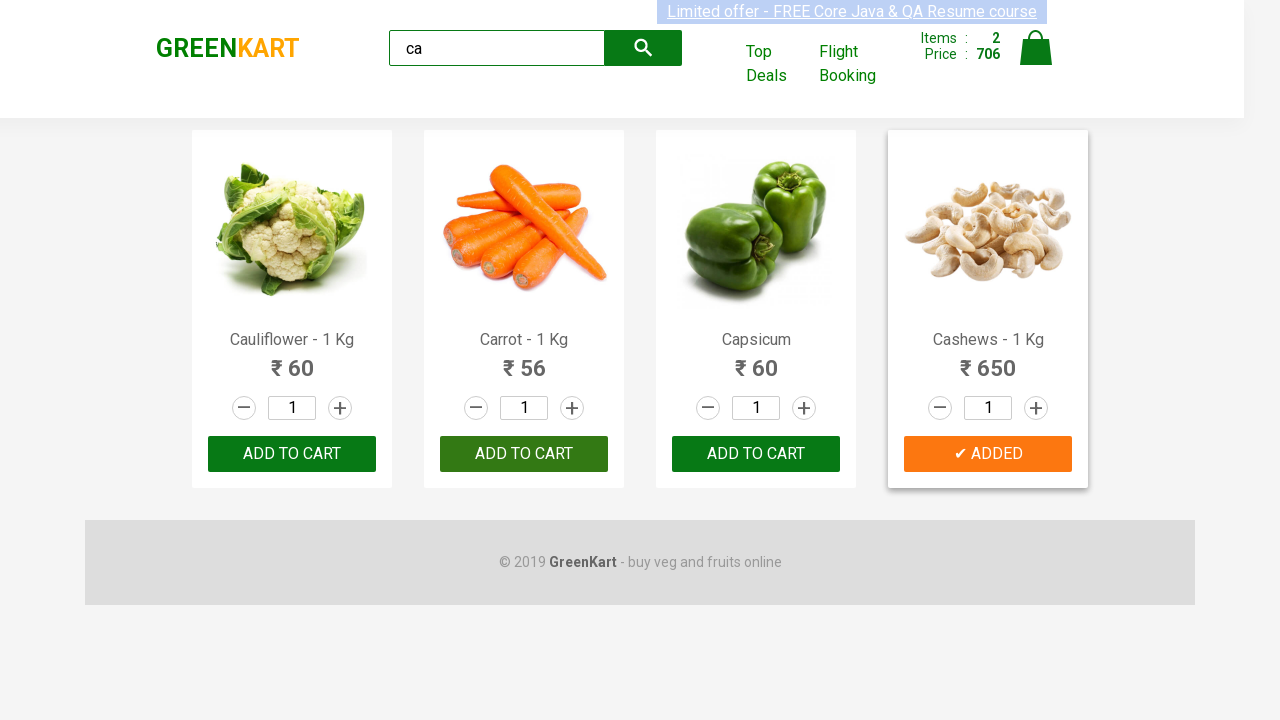